Tests dynamic control visibility by checking if a checkbox is displayed, toggling it, and verifying the display state changes

Starting URL: https://training-support.net/webelements/dynamic-controls

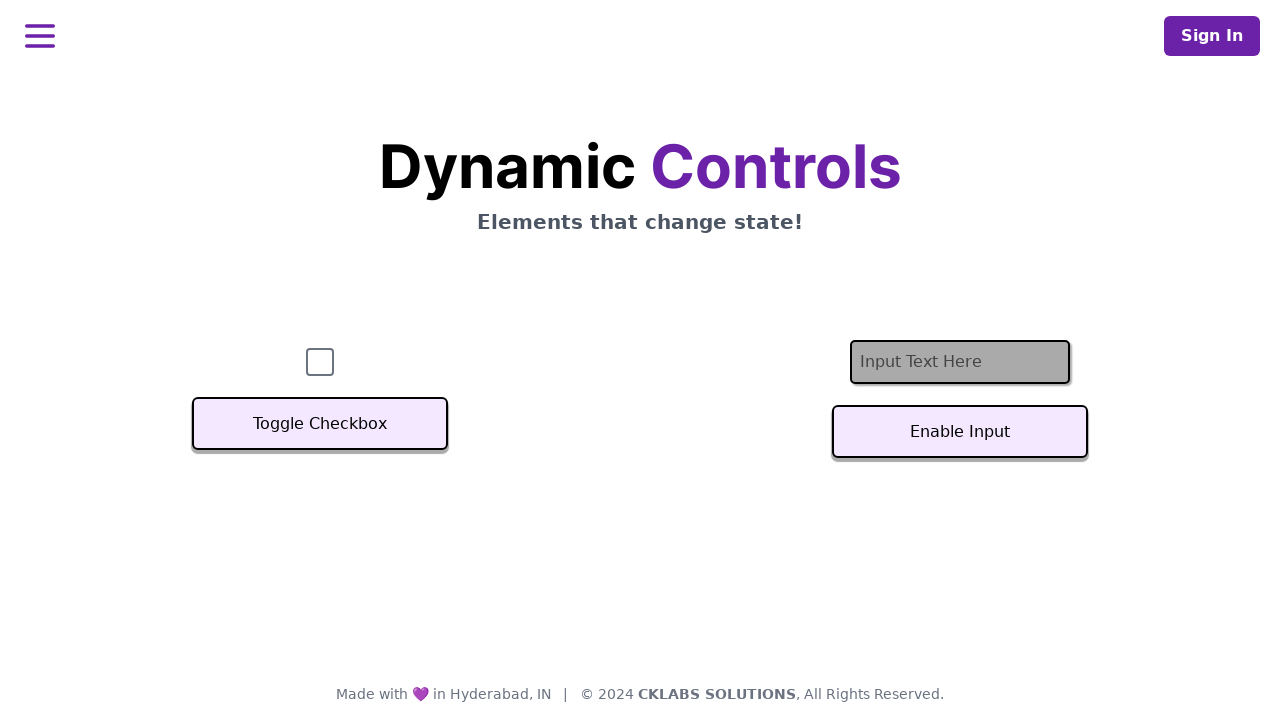

Checked initial visibility state of checkbox element
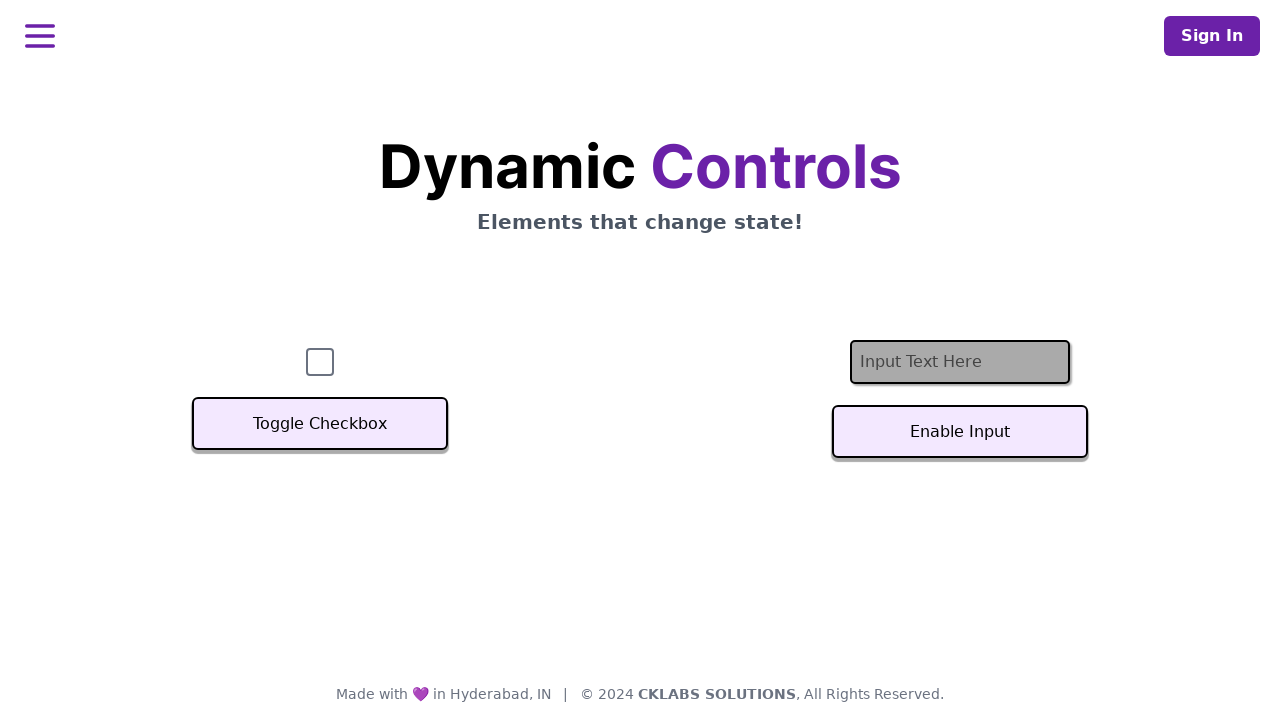

Clicked 'Toggle Checkbox' button to change visibility state at (320, 424) on button:has-text('Toggle Checkbox')
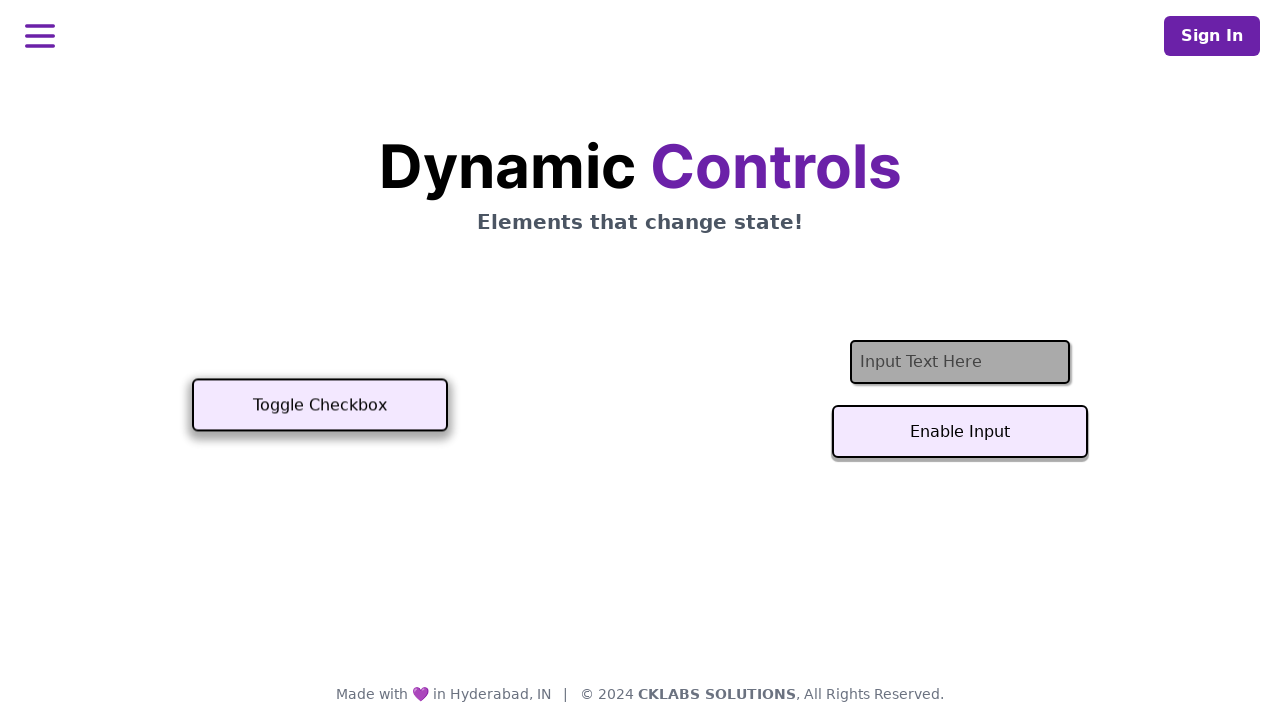

Verified checkbox visibility state after toggle action
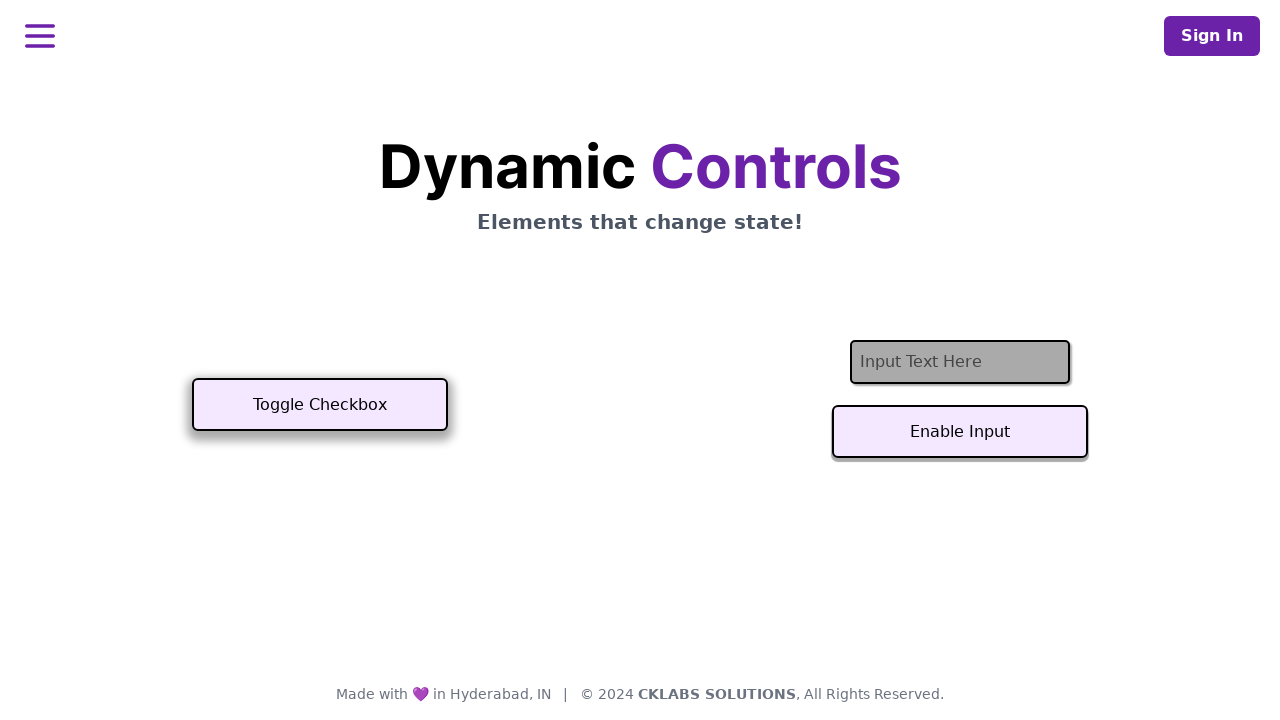

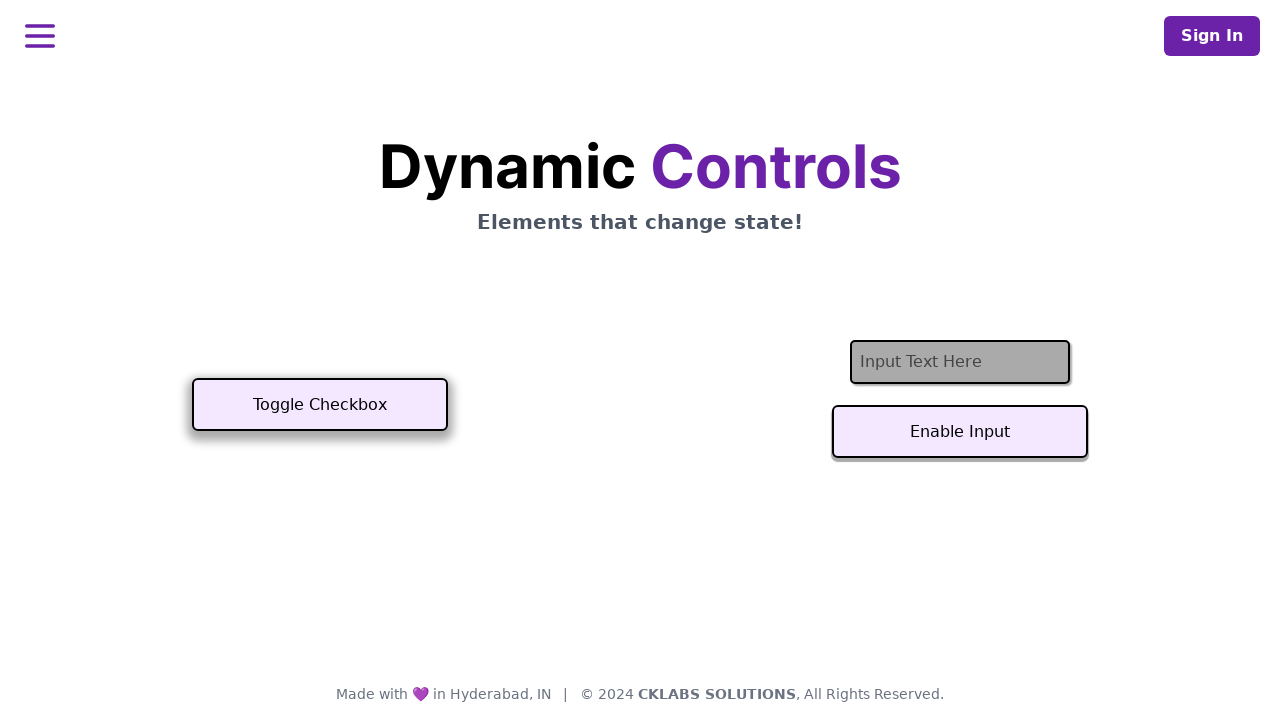